Navigates to the ITLearn360 website and verifies that navigation links are present on the page

Starting URL: https://www.itlearn360.com/

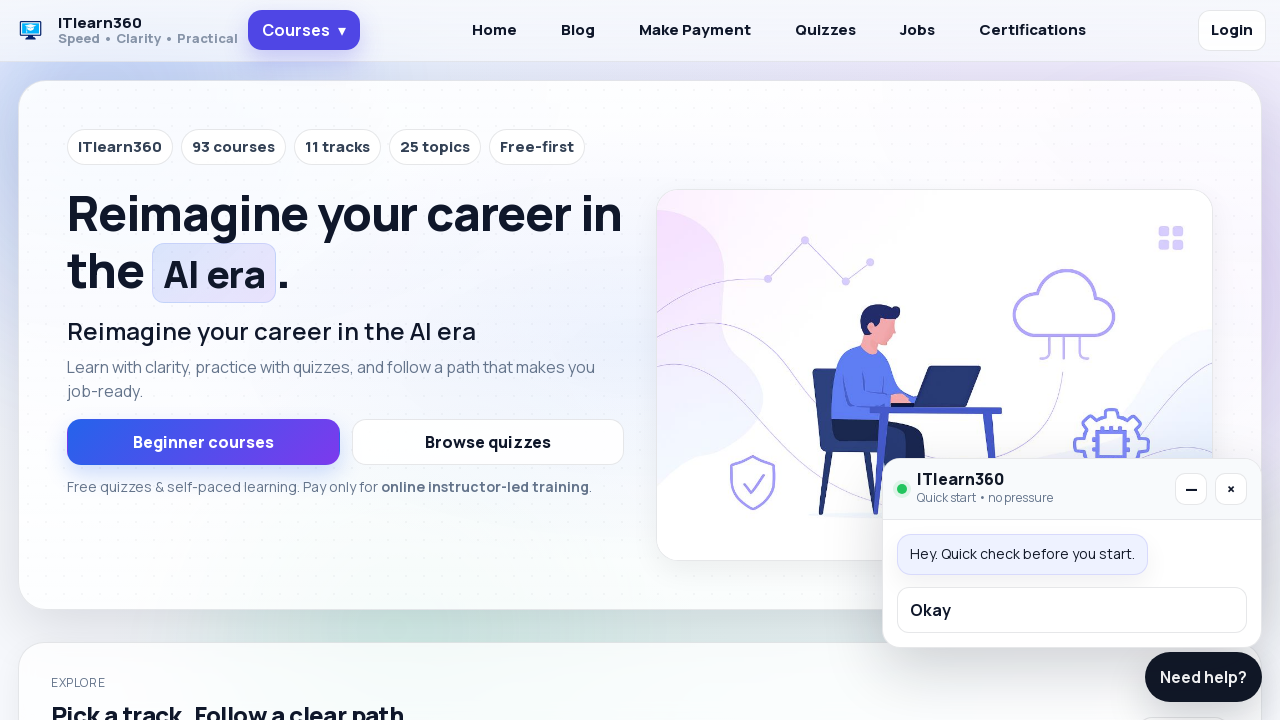

Waited for navigation links to load on ITLearn360 website
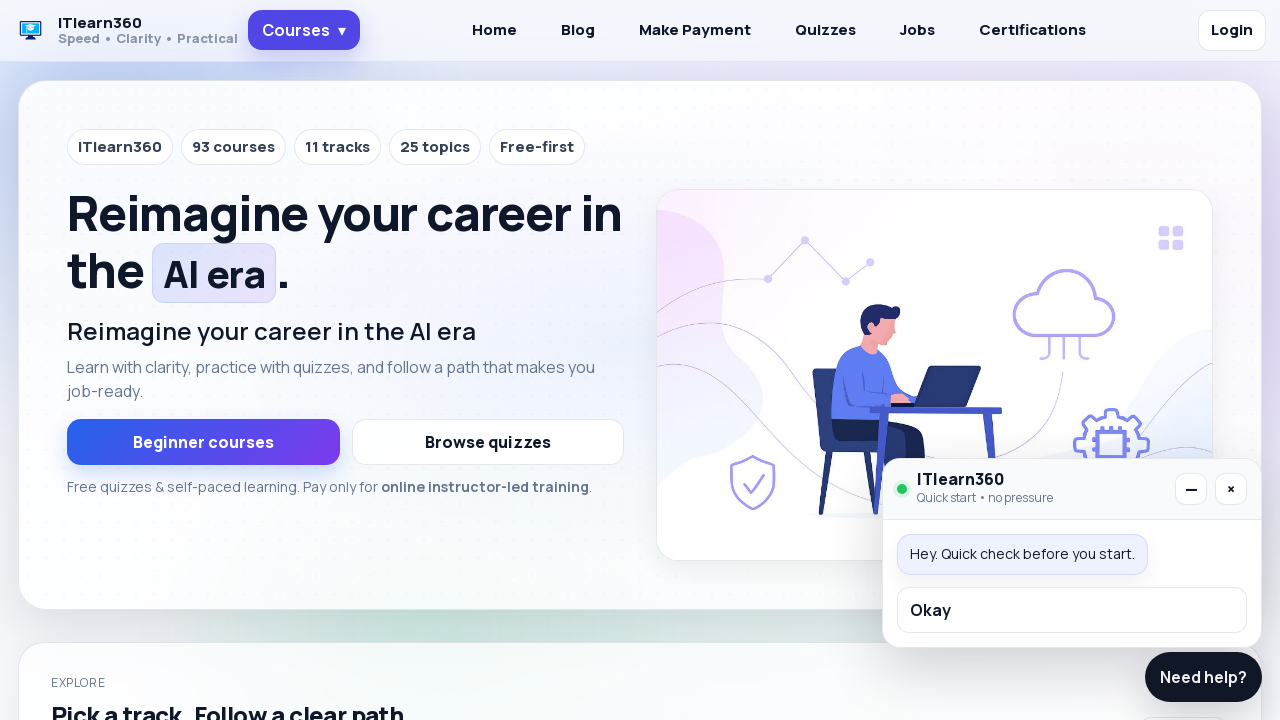

Located all anchor elements on the page
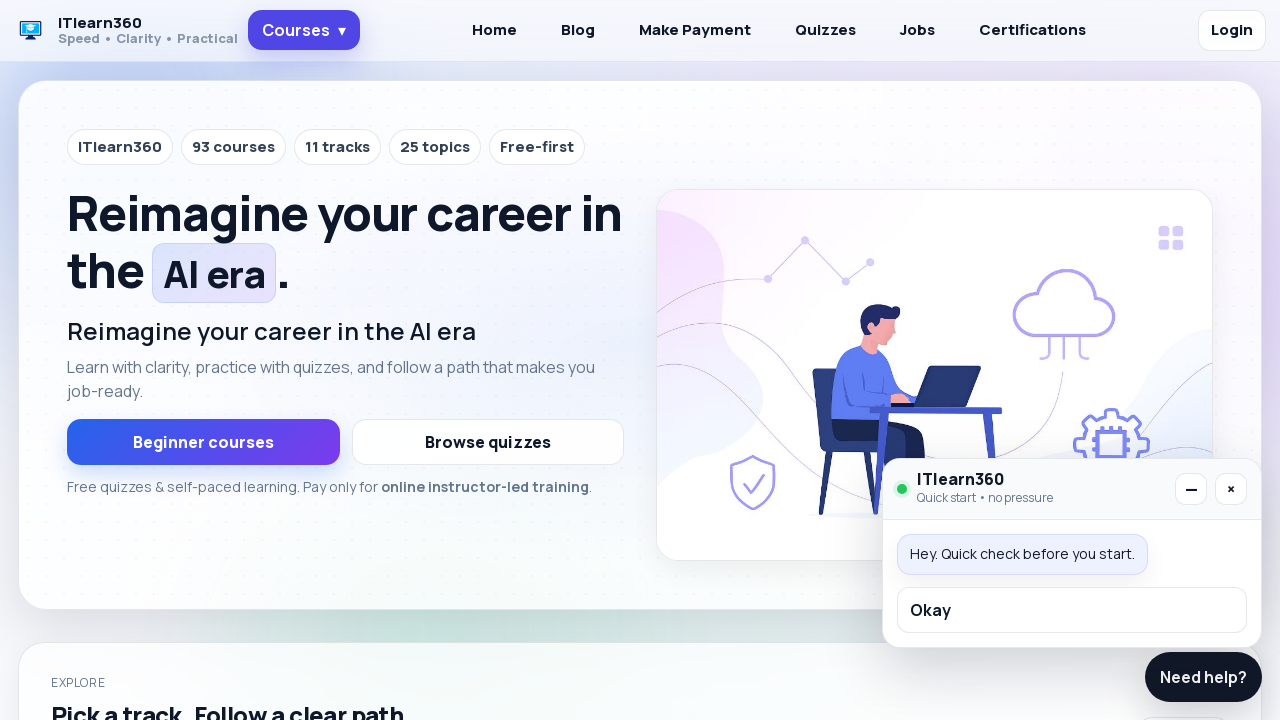

Verified that navigation links are present on the page (count > 0)
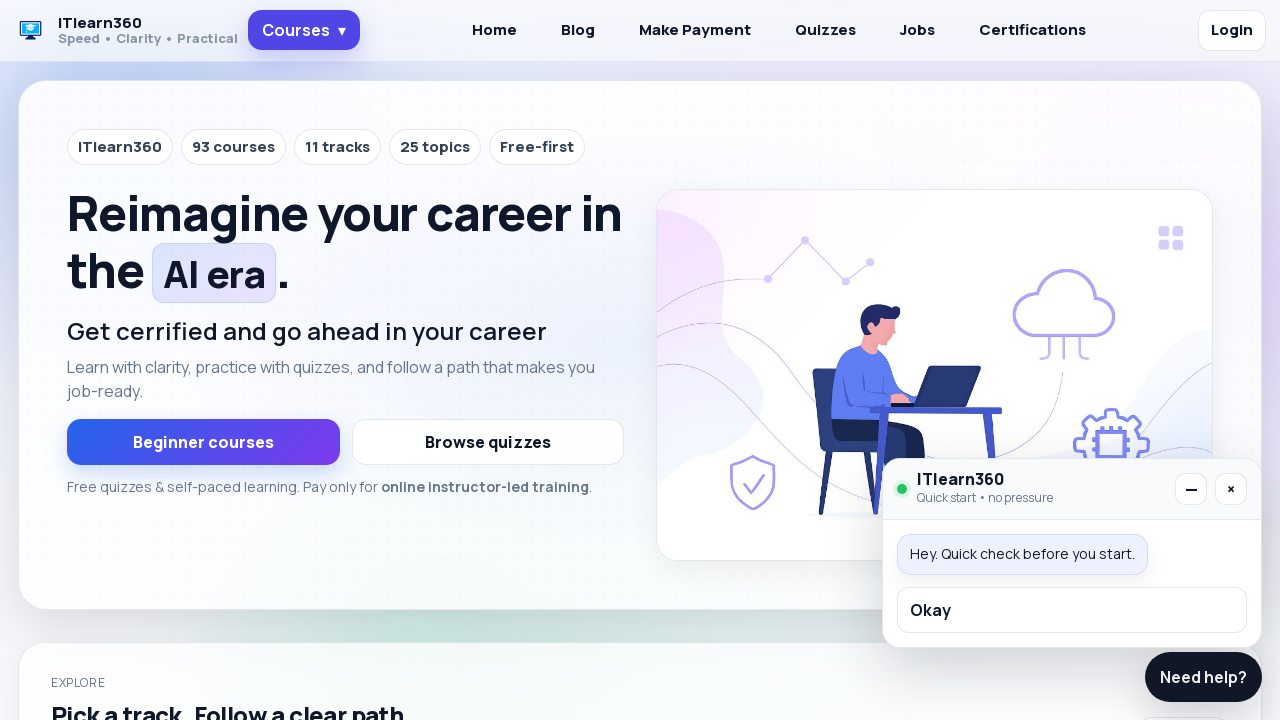

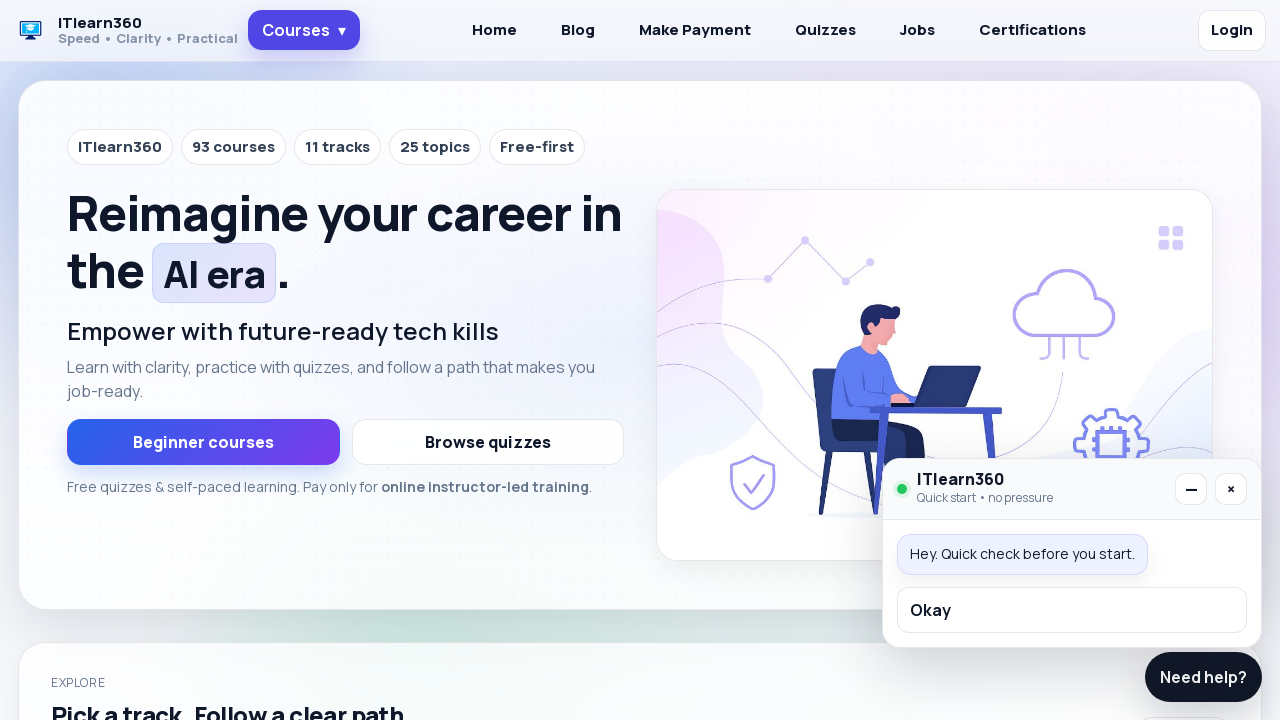